Tests clicking on the search box and verifies it is visible

Starting URL: https://duckduckgo.com/

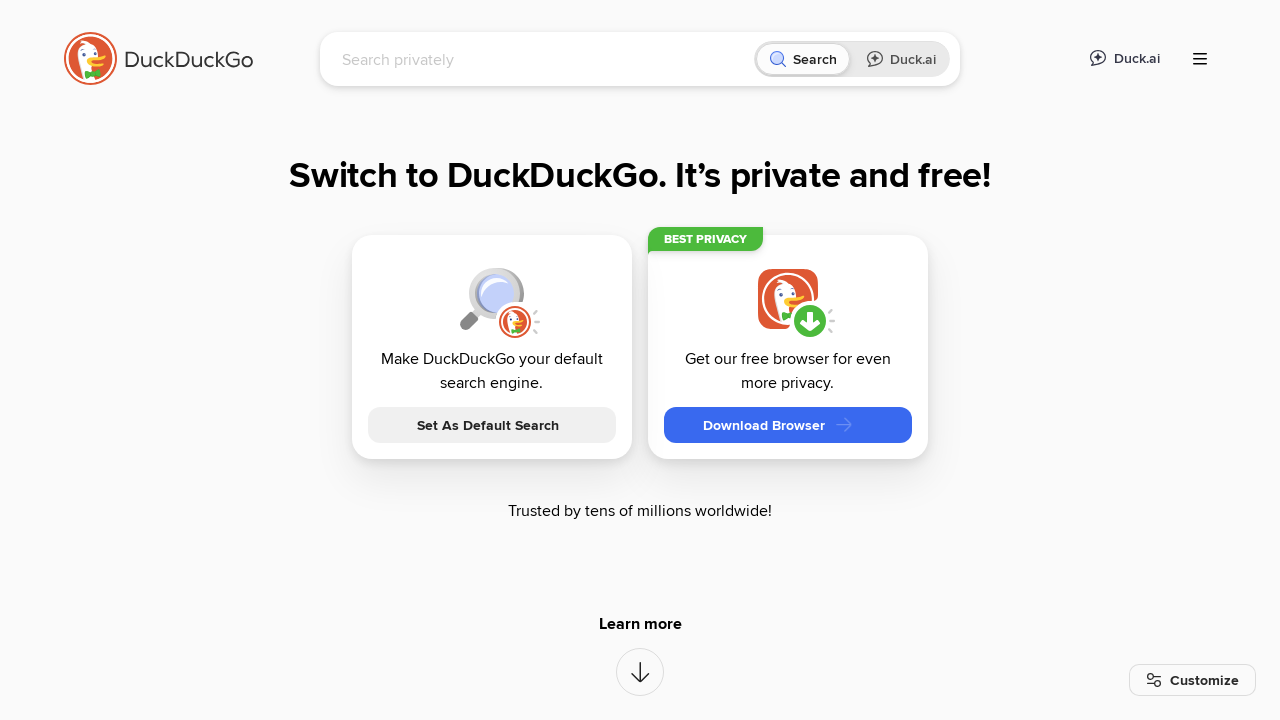

Clicked on the search box at (544, 59) on #searchbox_input
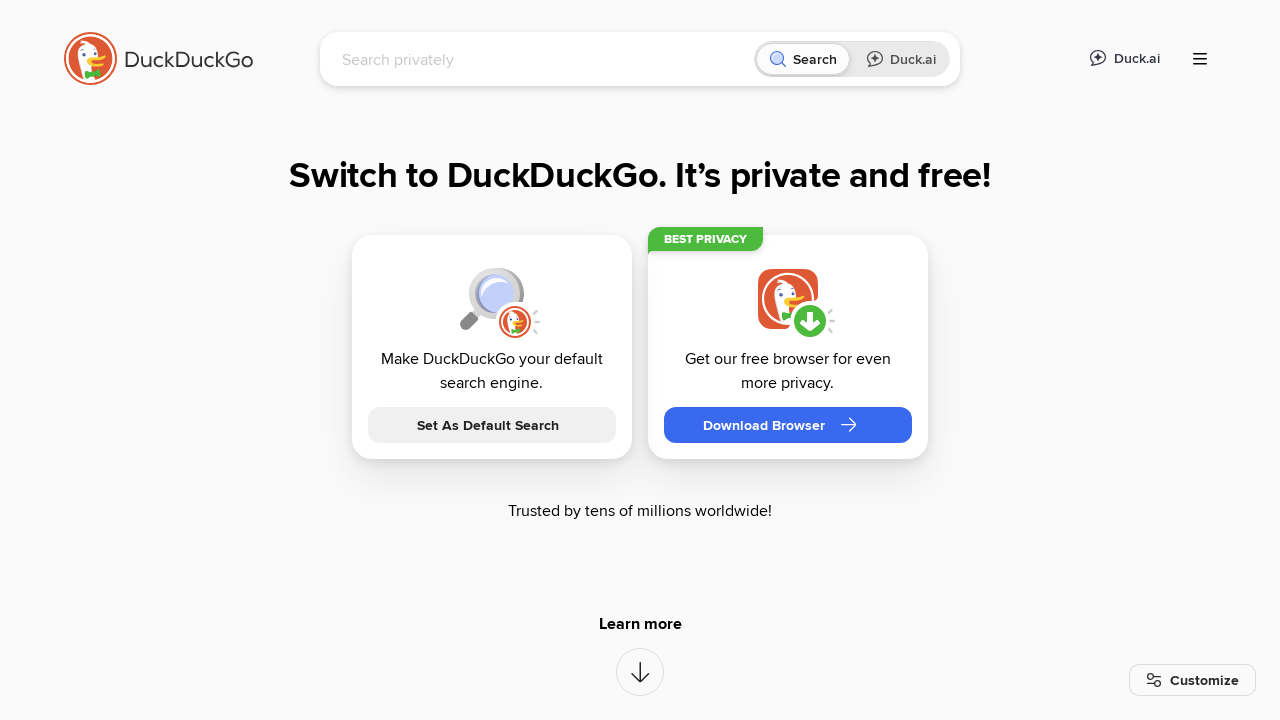

Verified search box is visible
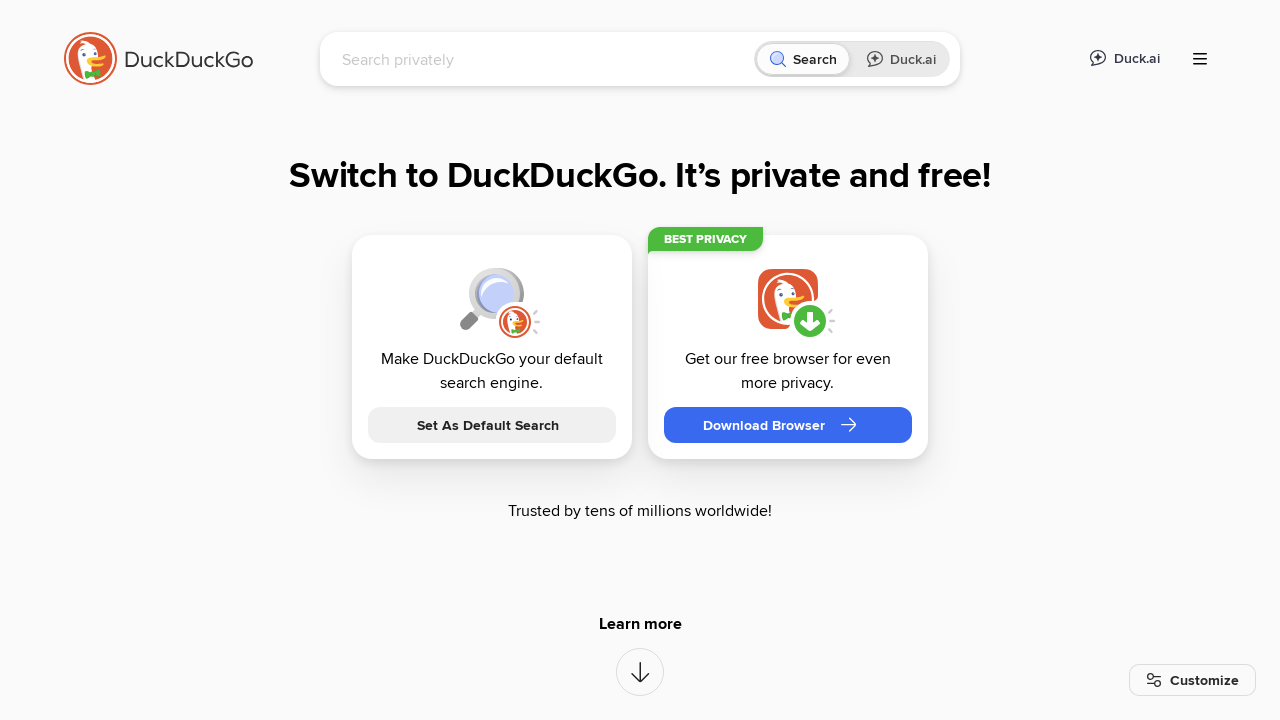

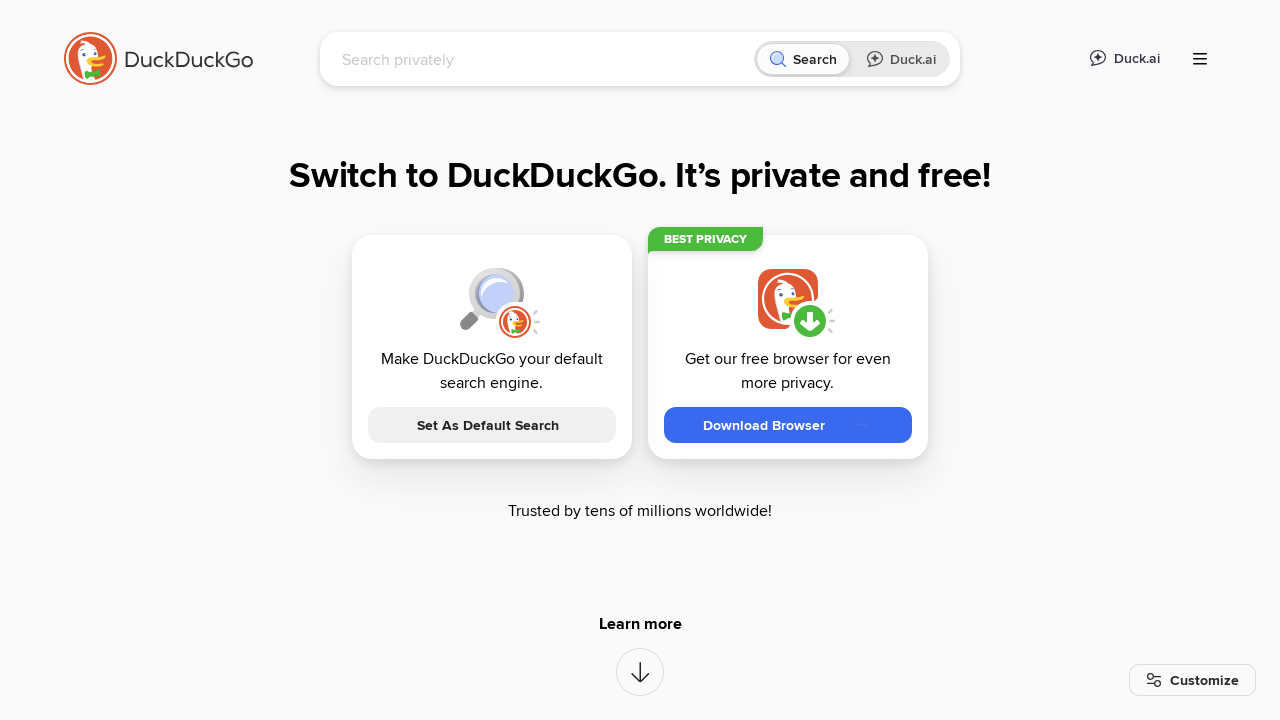